Tests the multiple color autocomplete by typing 'e' and selecting 'yellow' from the dropdown options

Starting URL: https://demoqa.com/auto-complete

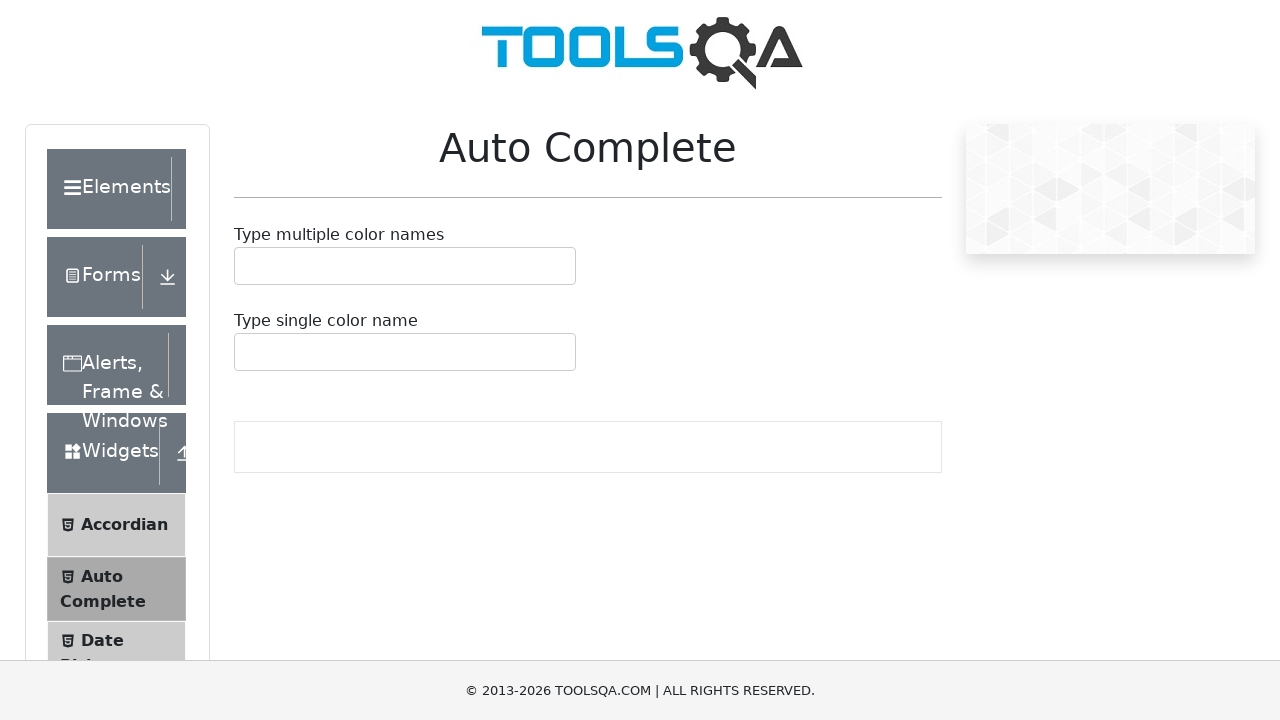

Typed 'e' into the multiple autocomplete input field on #autoCompleteMultipleInput
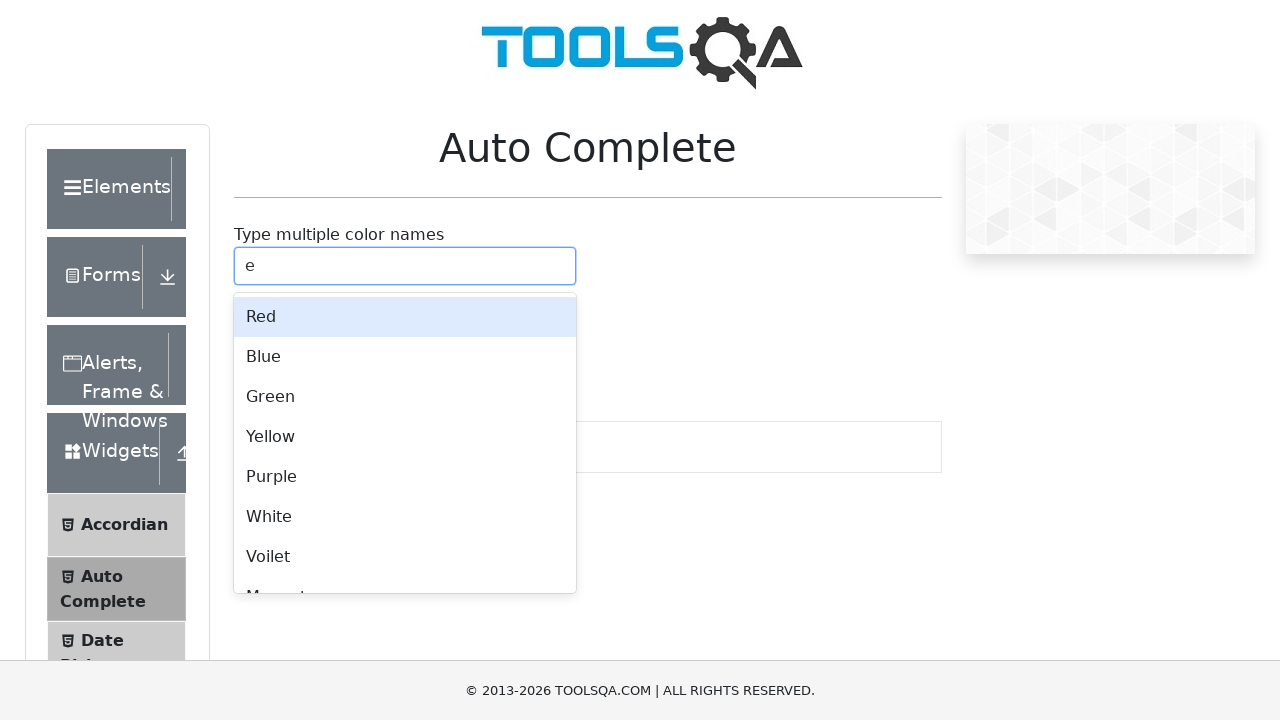

Autocomplete dropdown options appeared
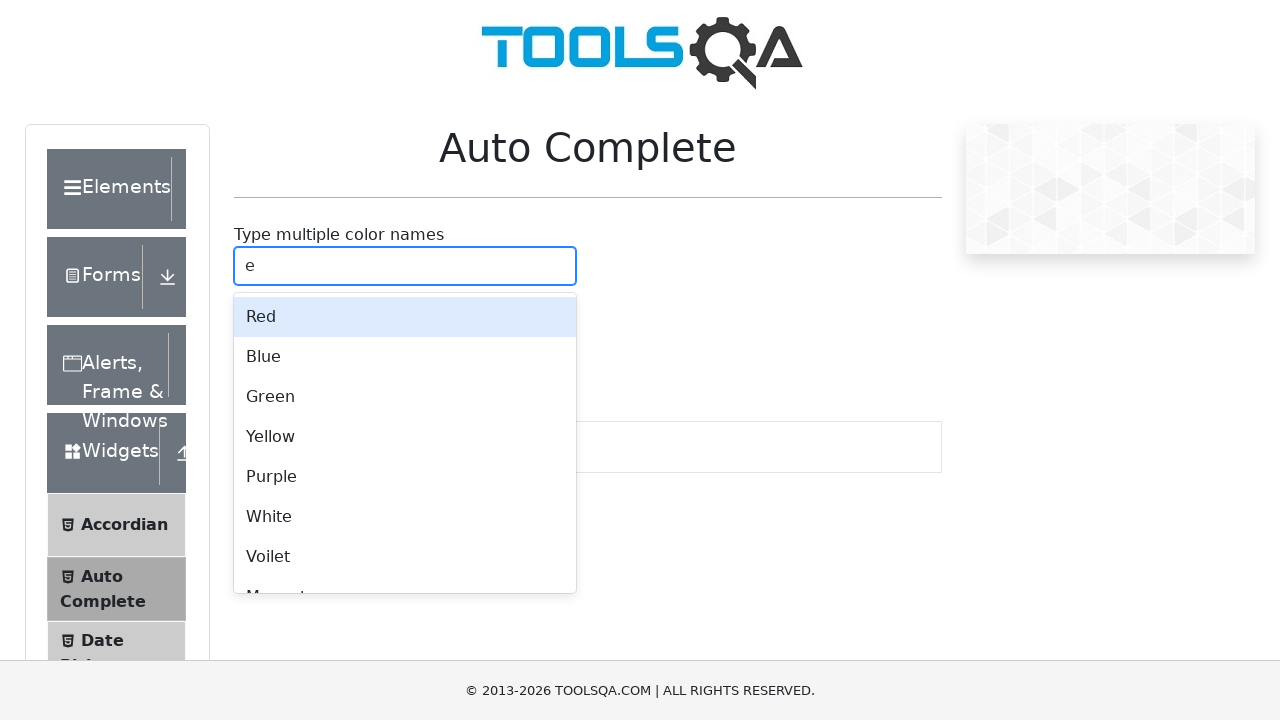

Selected 'yellow' from the autocomplete dropdown options at (405, 437) on div.auto-complete__option >> nth=3
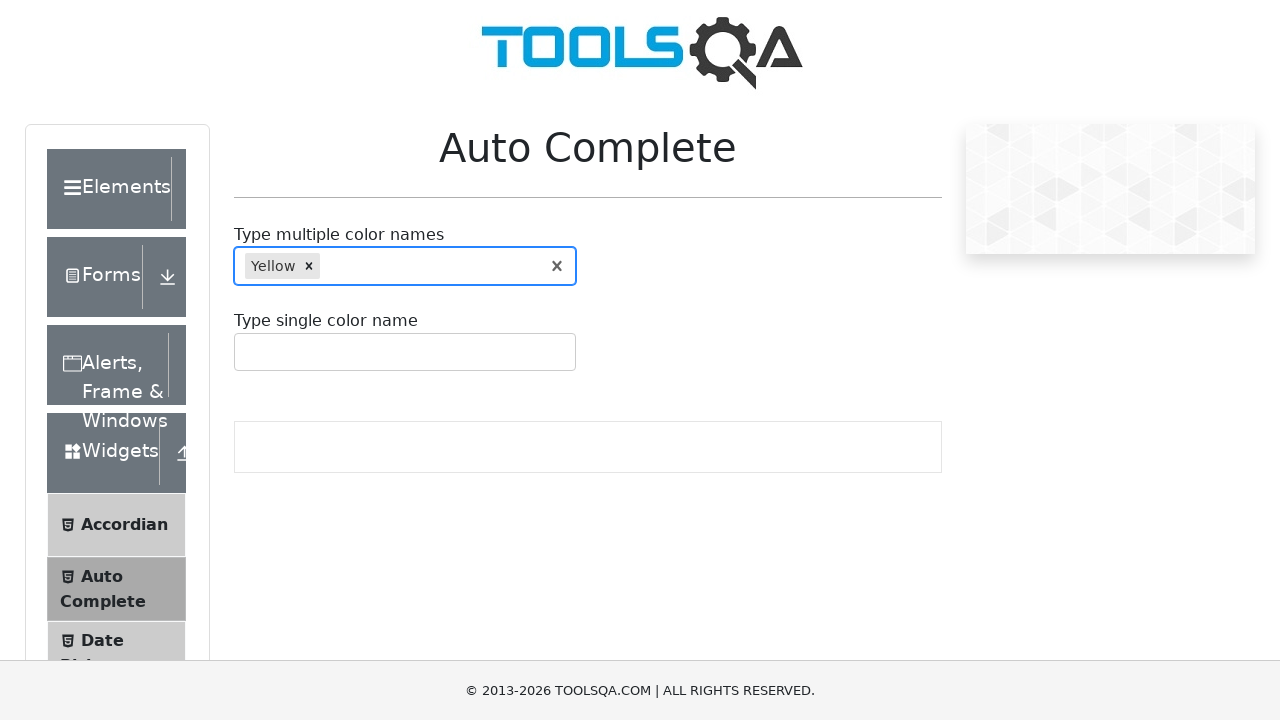

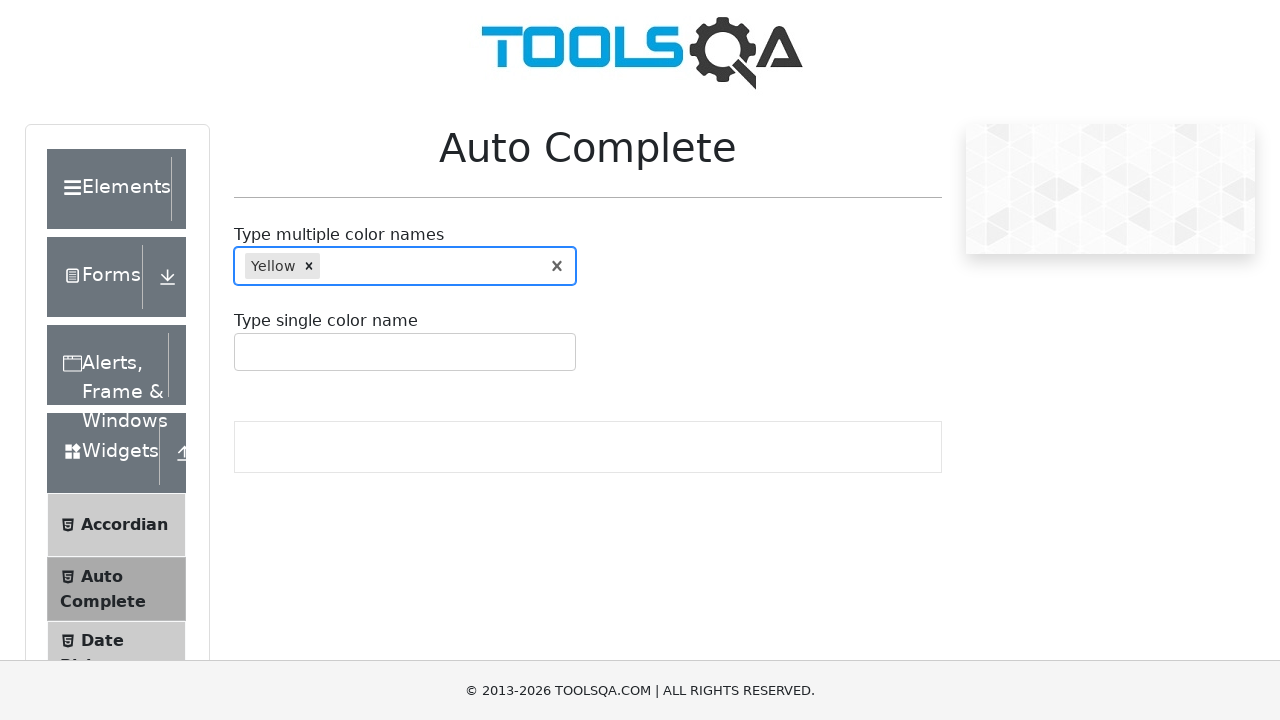